Navigates to Python.org homepage and verifies that the event widget with event times and names is displayed

Starting URL: https://www.python.org/

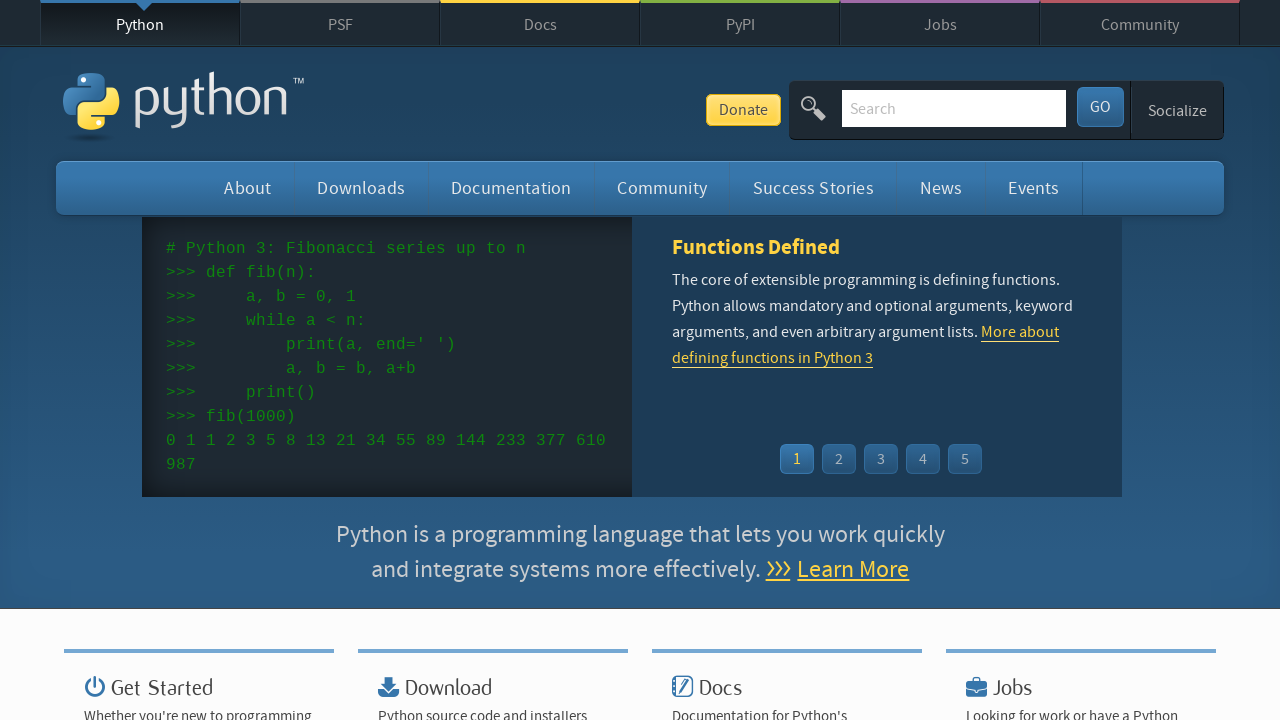

Navigated to Python.org homepage
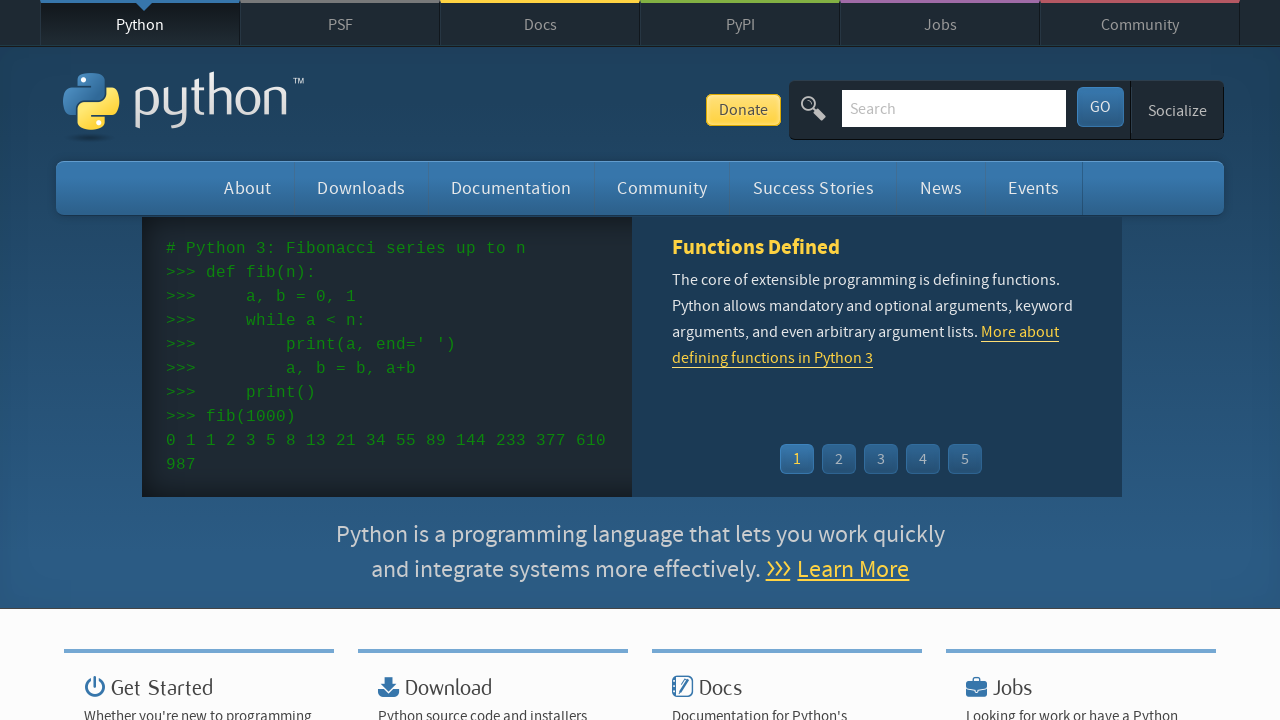

Event widget loaded
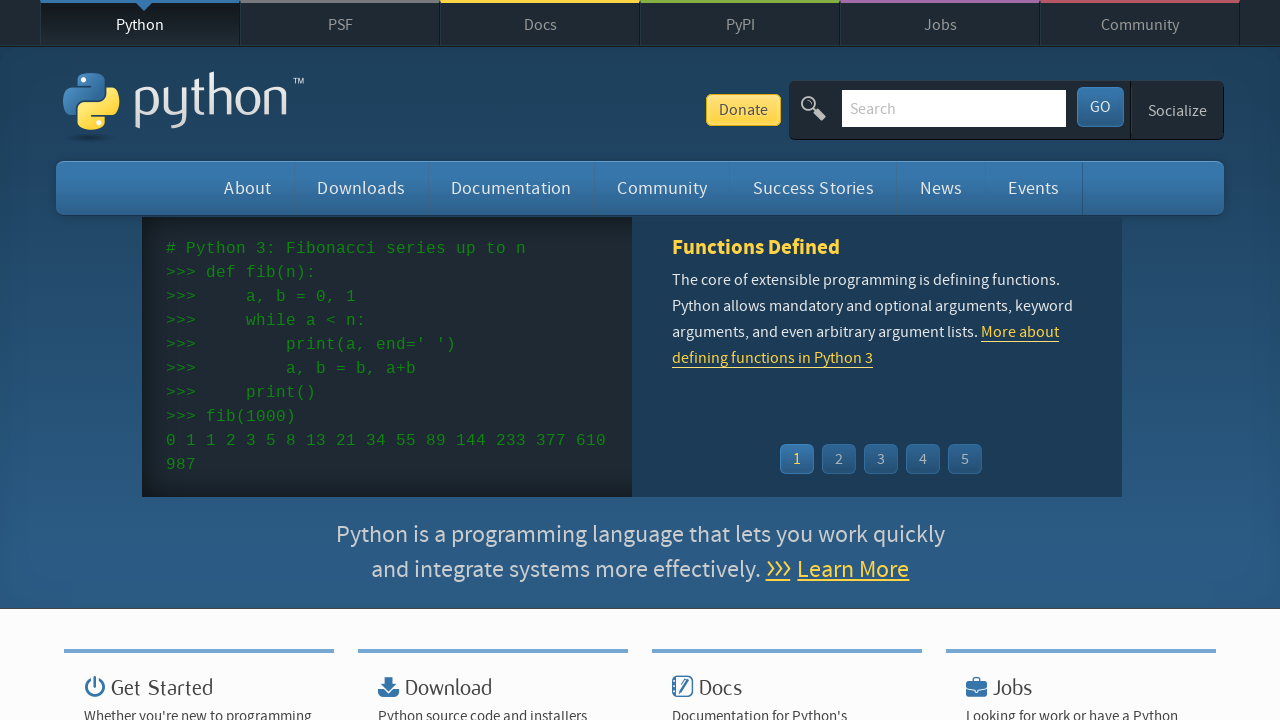

Event times are present in the widget
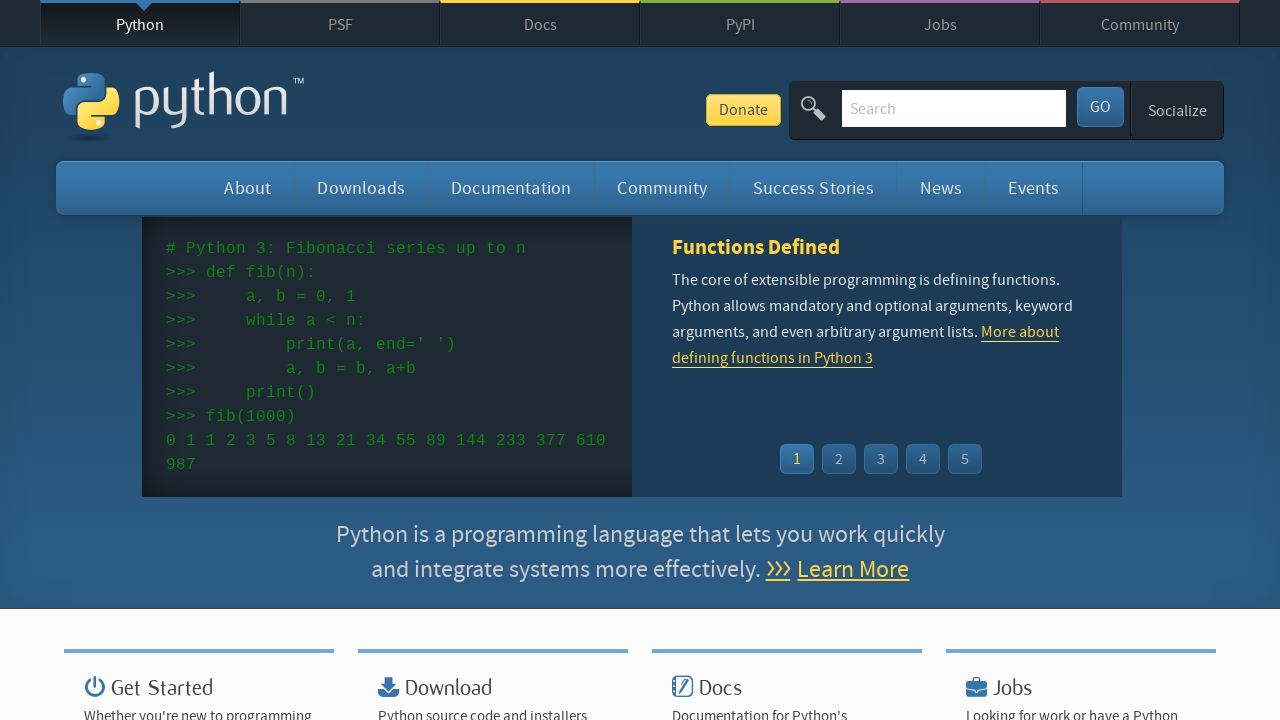

Event links are present in the widget
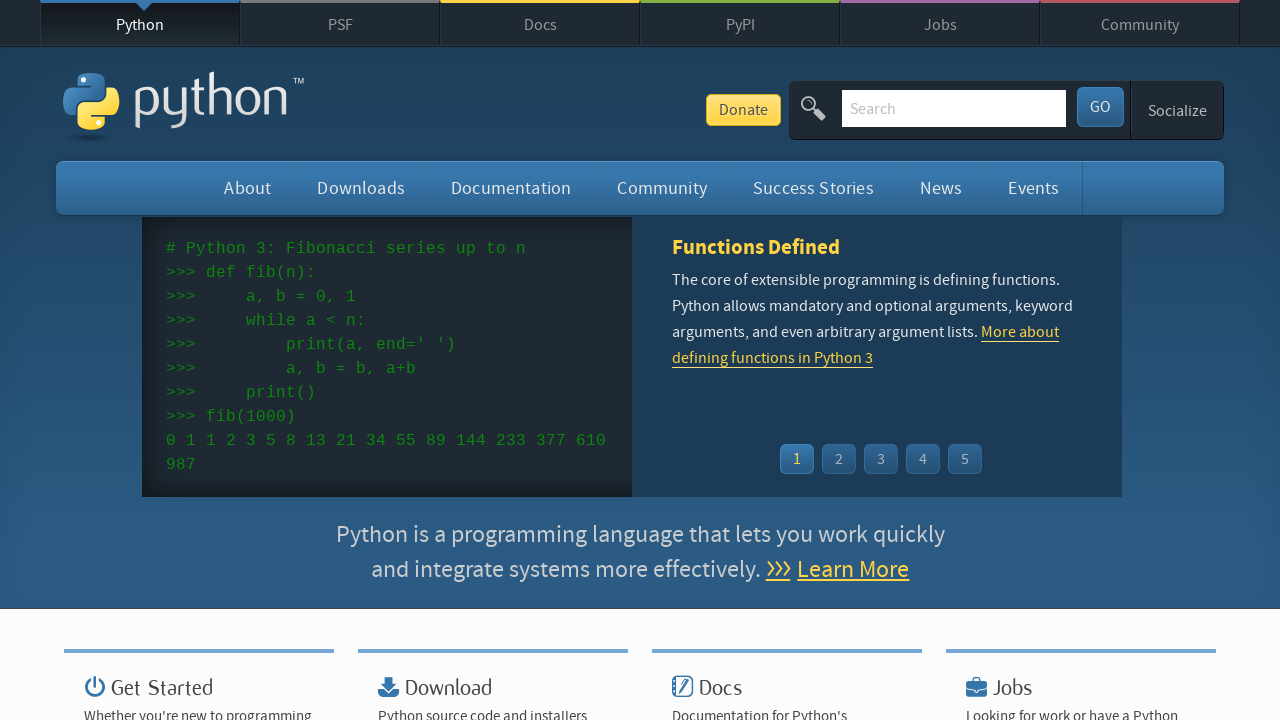

Located first event time element
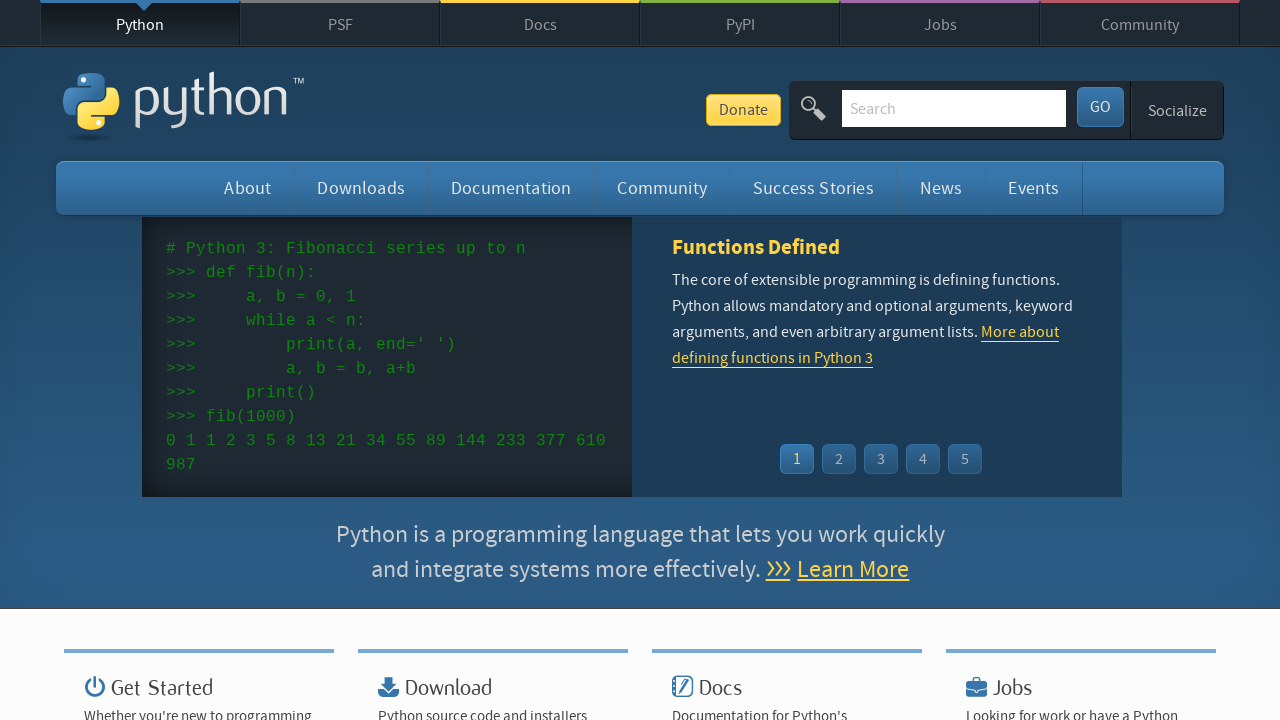

Located first event link element
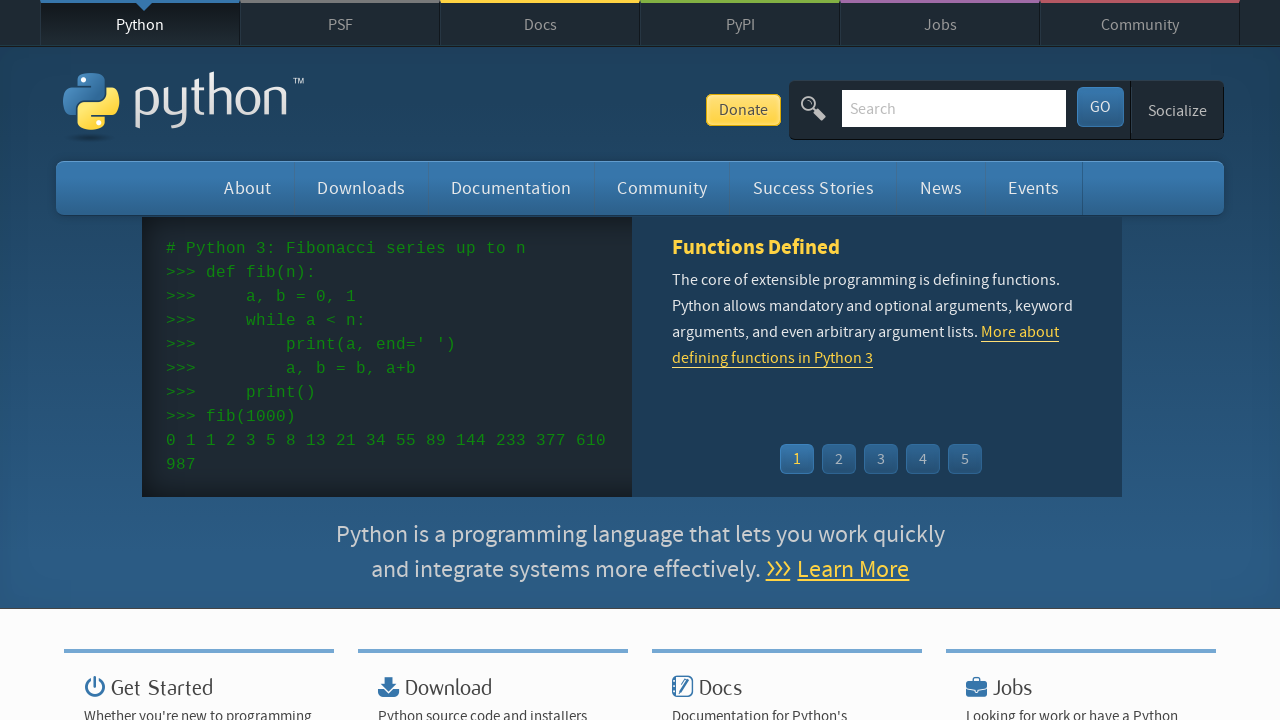

Verified first event time is visible
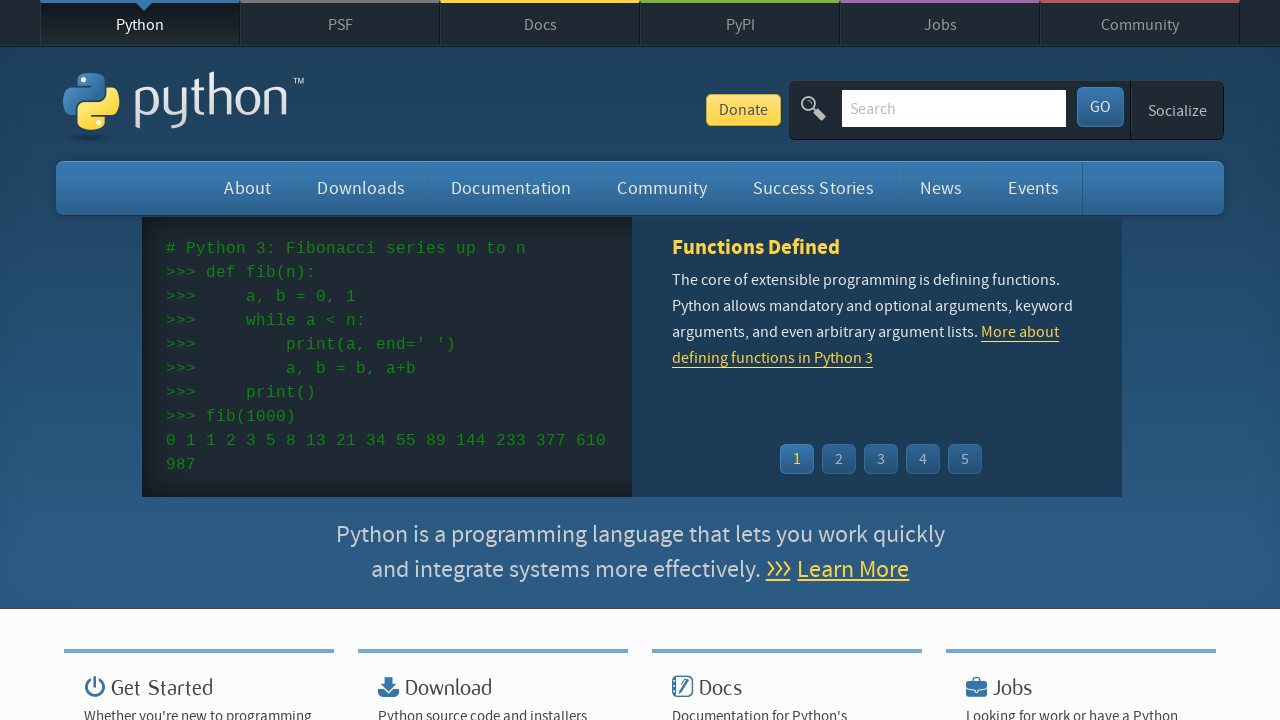

Verified first event link is visible
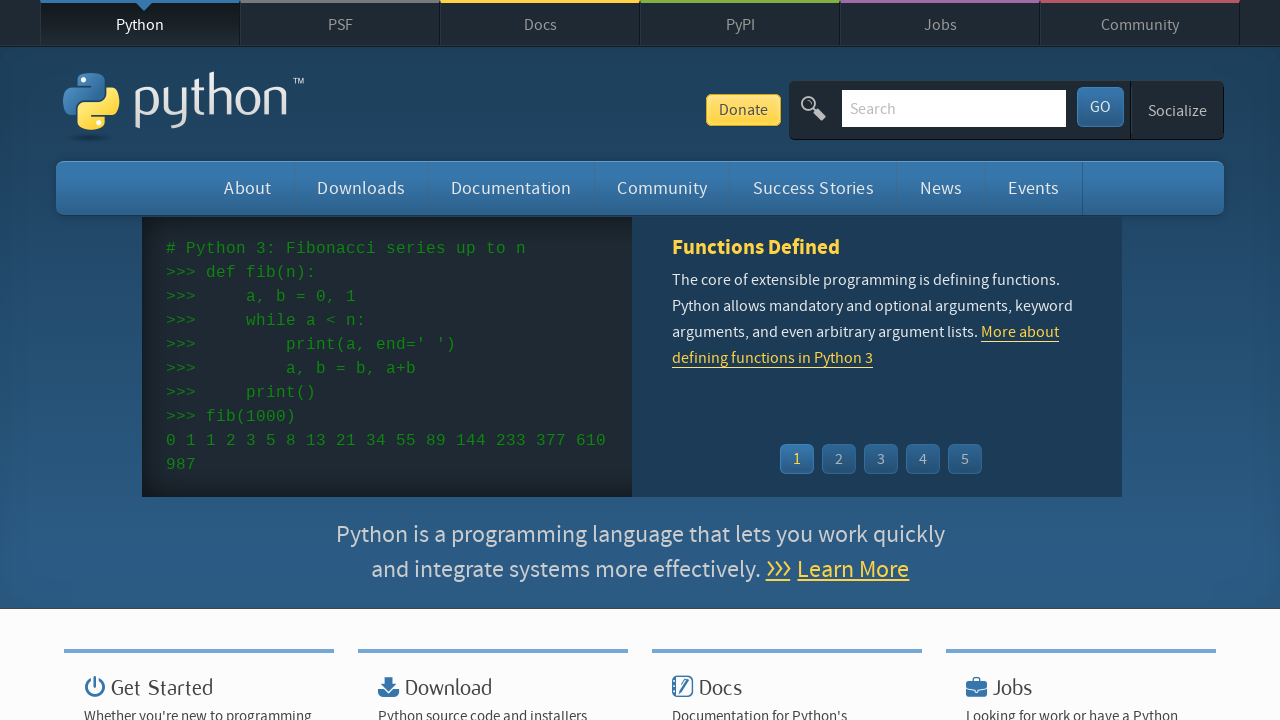

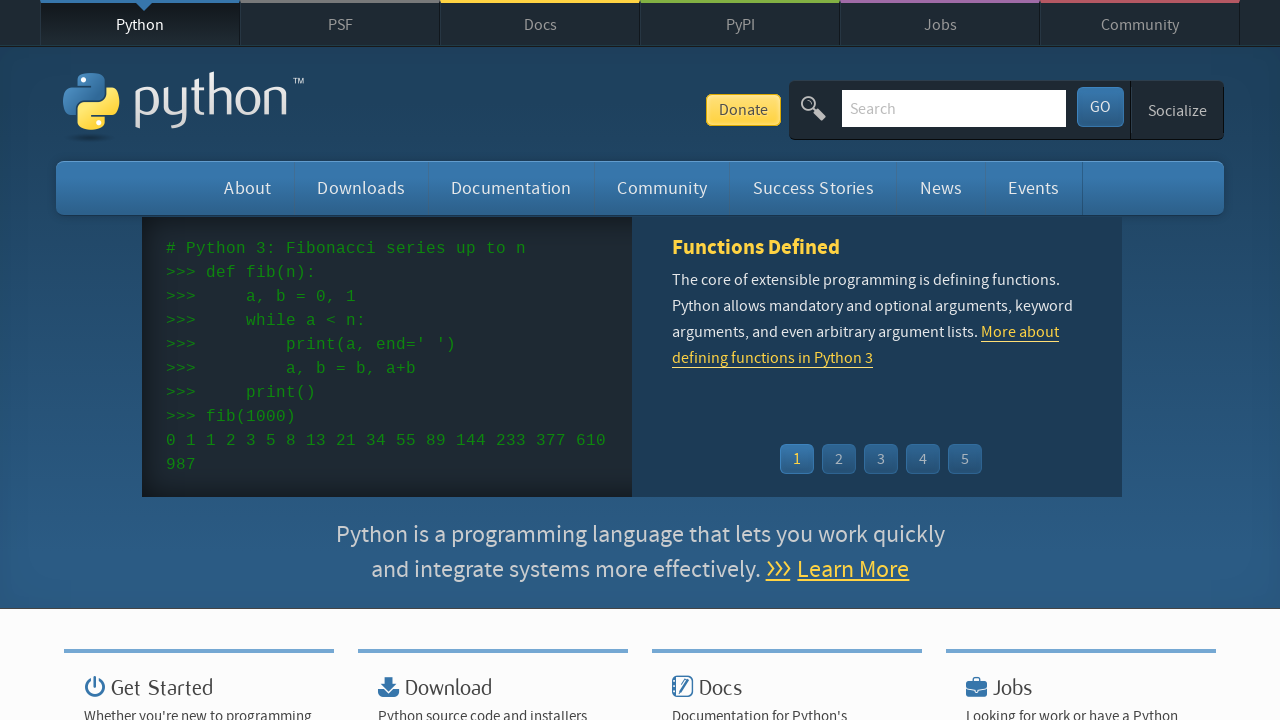